Tests various checkbox interactions on a demo page including basic checkboxes, toggle switches, tristate checkboxes, and multi-select options

Starting URL: https://www.leafground.com/checkbox.xhtml

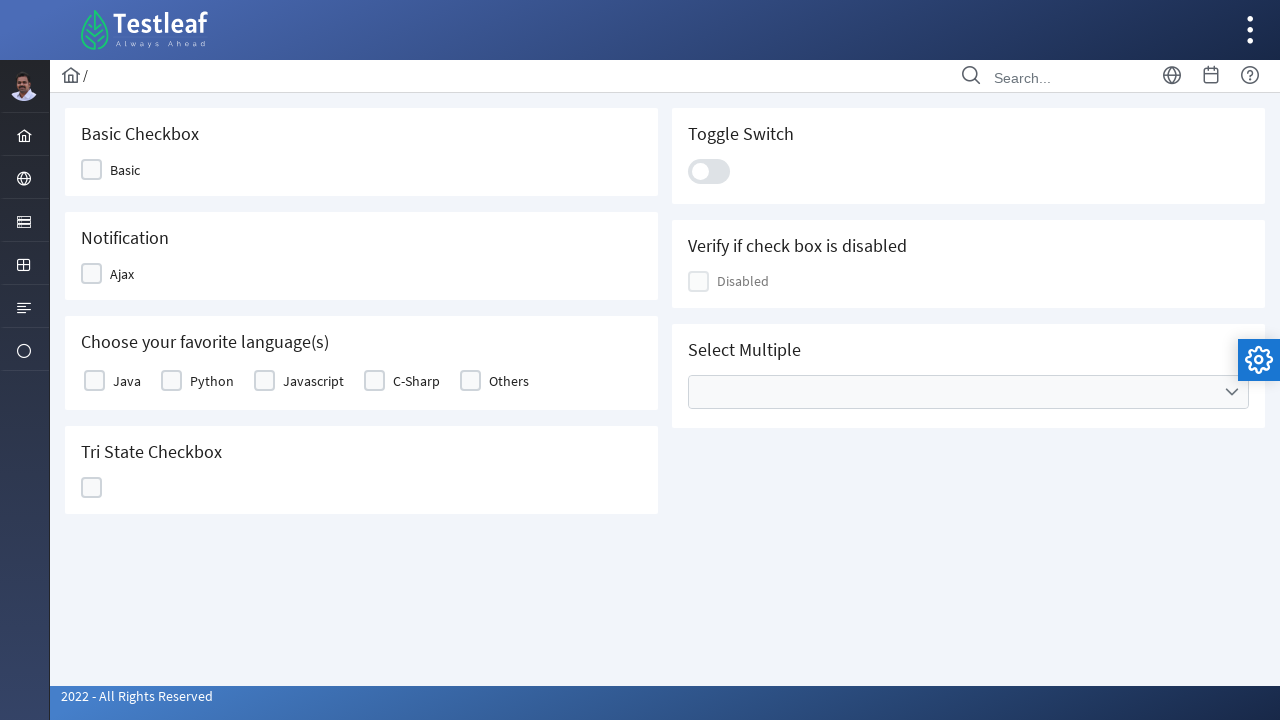

Clicked basic checkbox at (92, 170) on xpath=//div[contains(@class,'ui-chkbox-box ui-widget')]
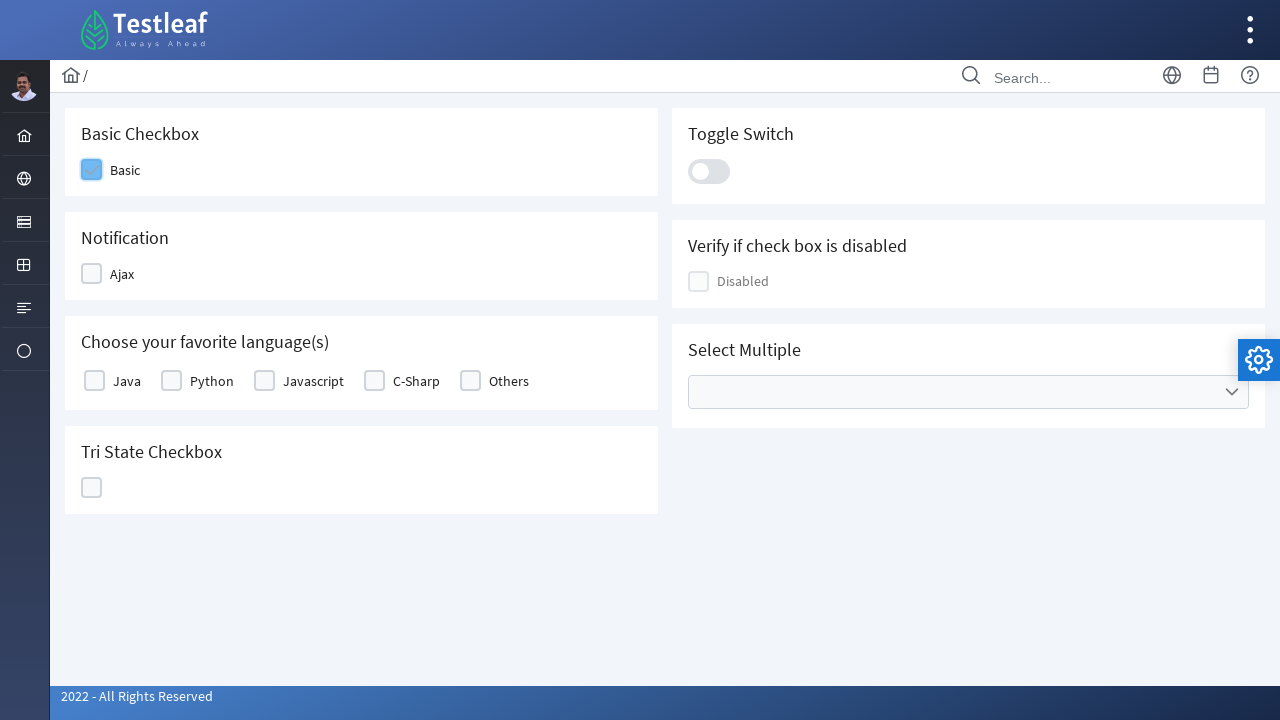

Clicked notification checkbox at (92, 274) on (//div[contains(@class,'ui-chkbox-box ui-widget')])[2]
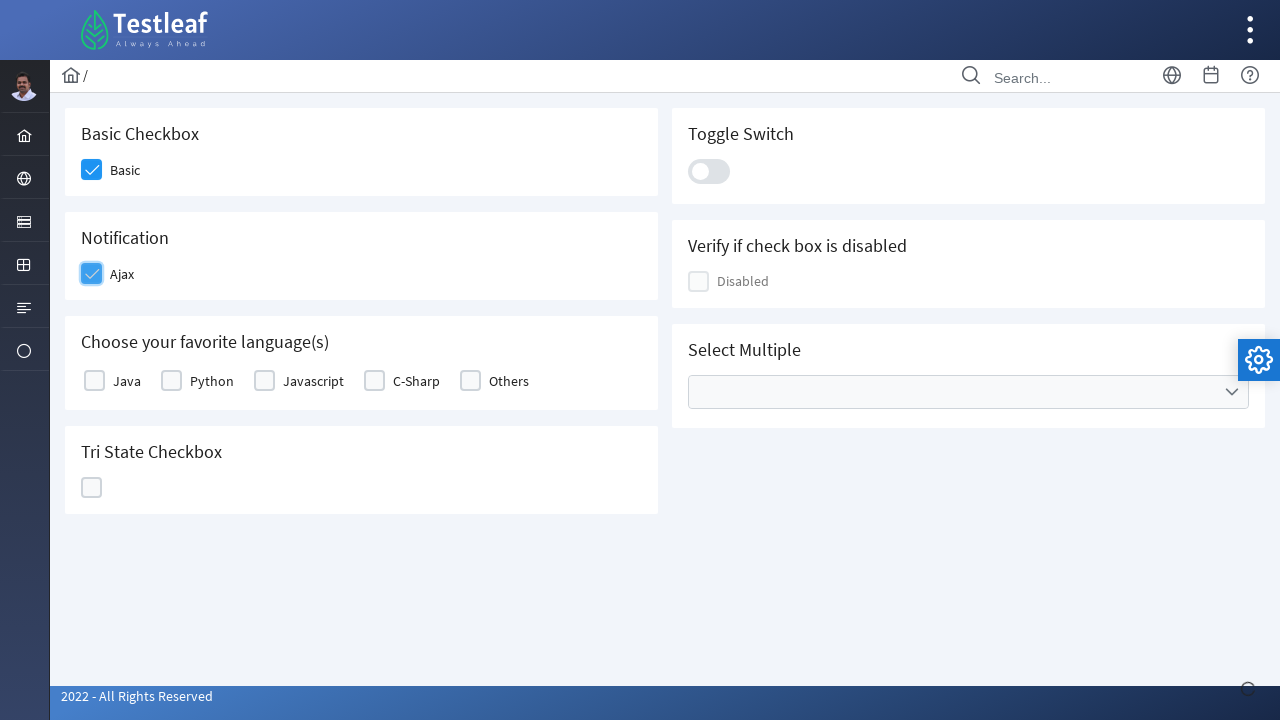

Clicked toggle switch at (709, 171) on xpath=//div[@class='ui-toggleswitch-slider']
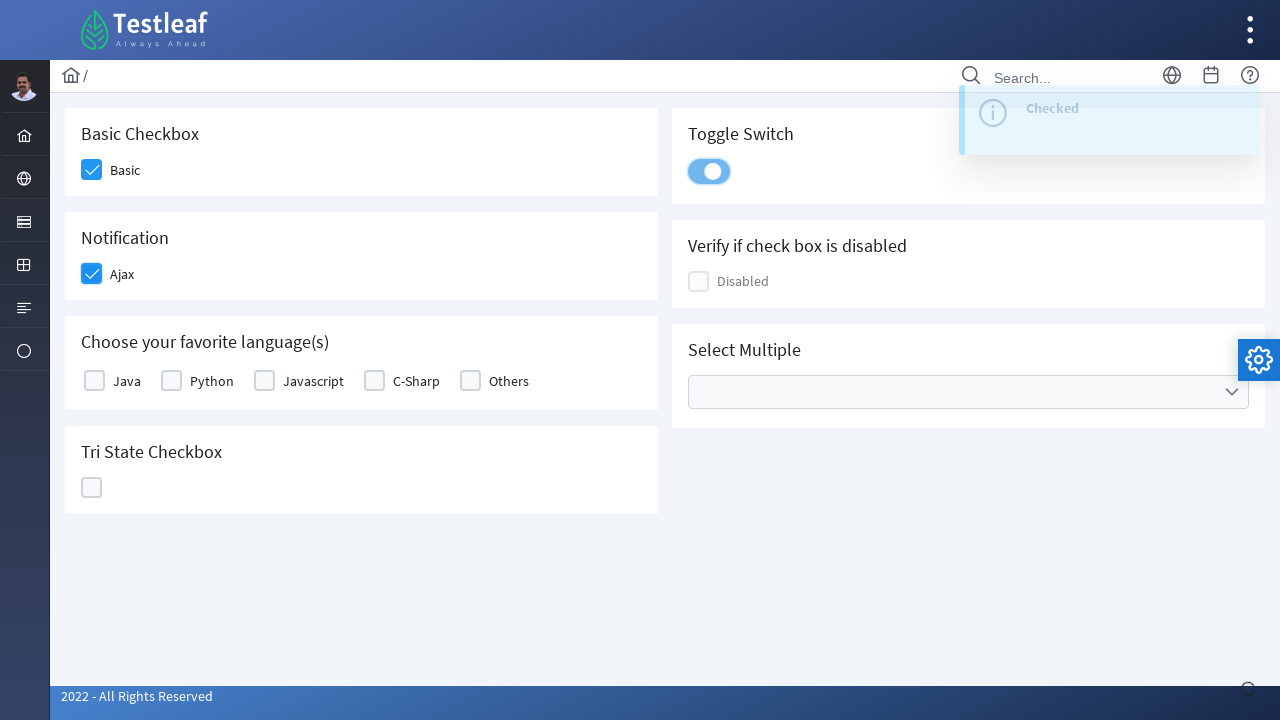

Retrieved toggle switch state text
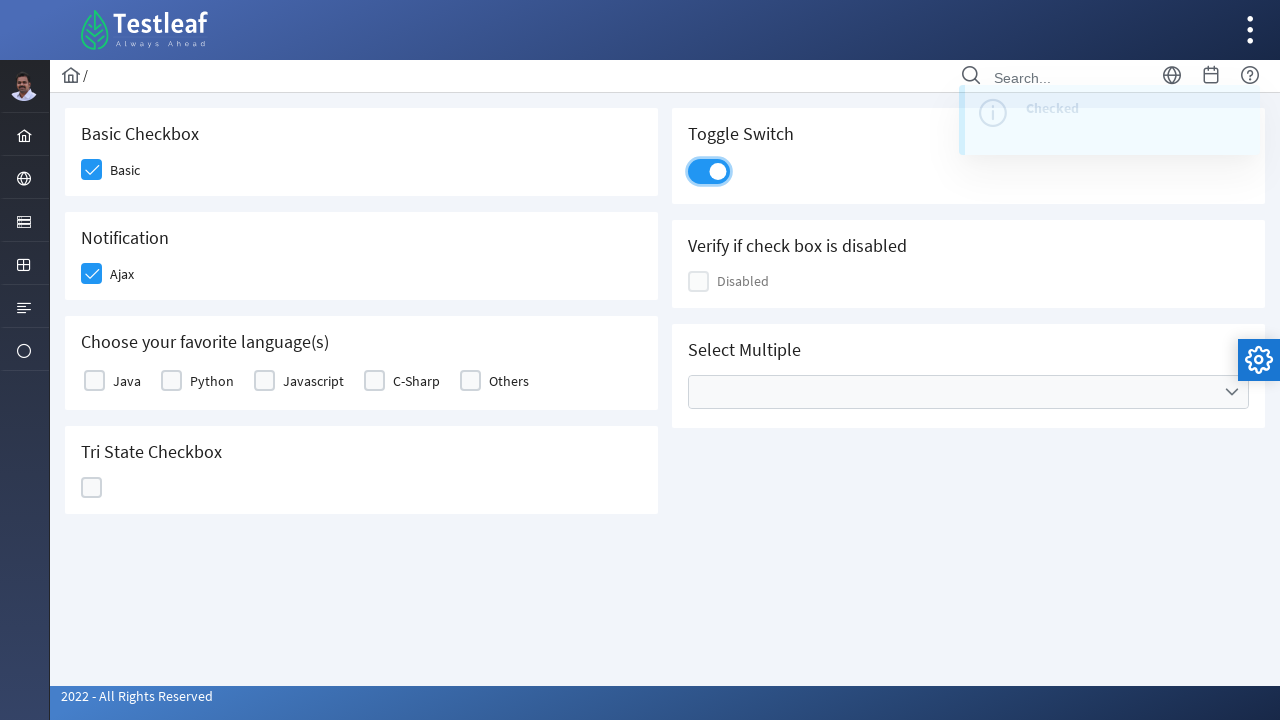

Clicked first favorite language checkbox at (94, 381) on (//div[contains(@class,'ui-chkbox-box ui-widget')])[3]
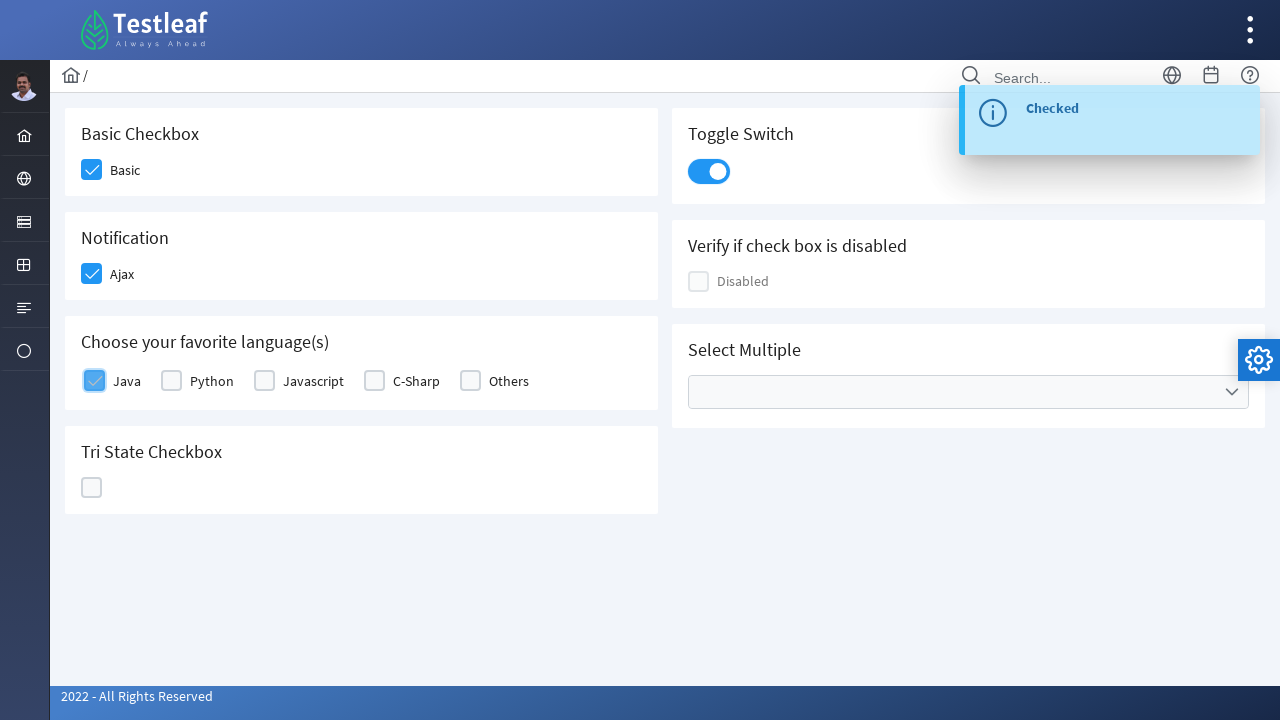

Clicked second favorite language checkbox at (172, 381) on xpath=//table[@id='j_idt87:basic']/tbody[1]/tr[1]/td[2]/div[1]/div[2]
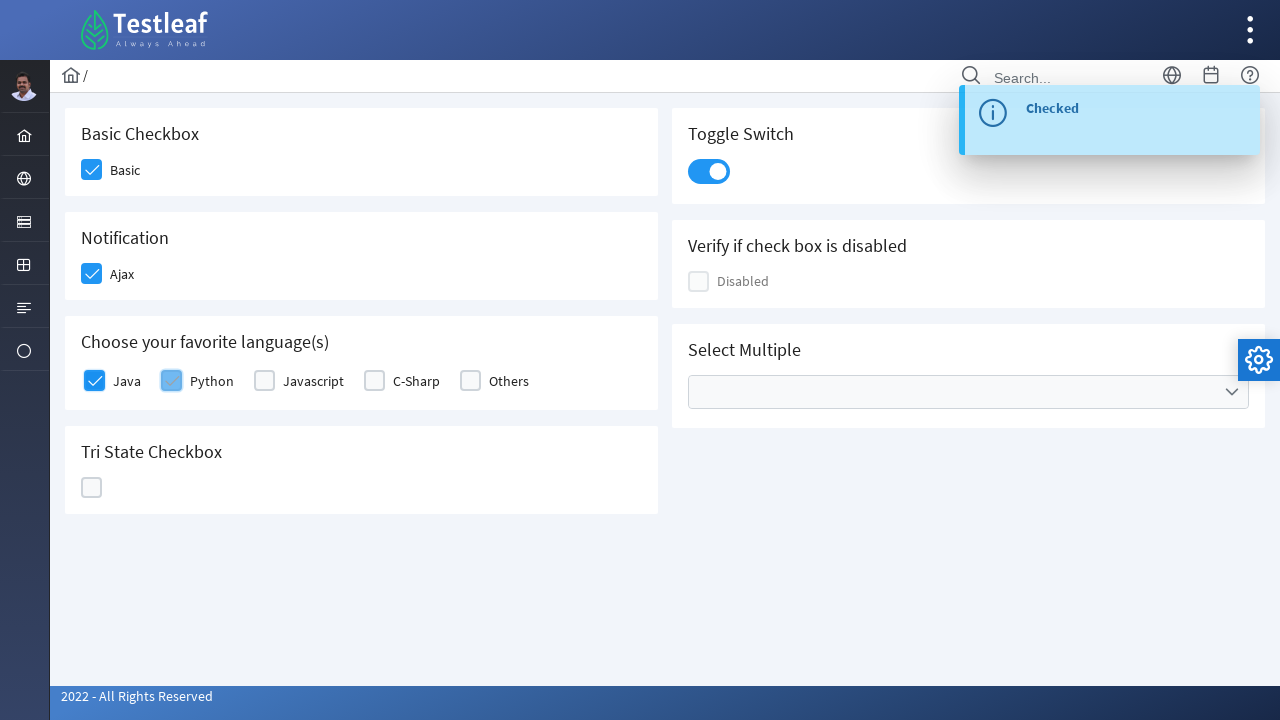

Clicked tristate checkbox at (92, 488) on (//div[@id='j_idt87:ajaxTriState']//div)[2]
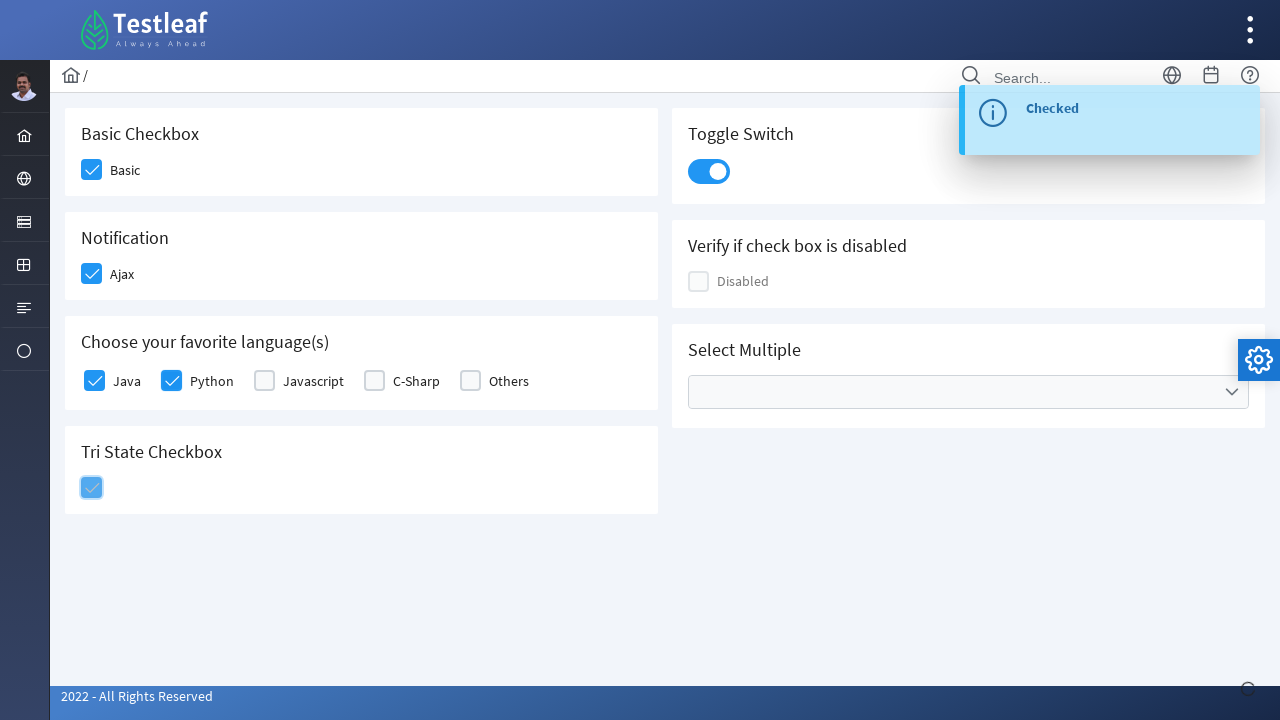

Retrieved state change notification text
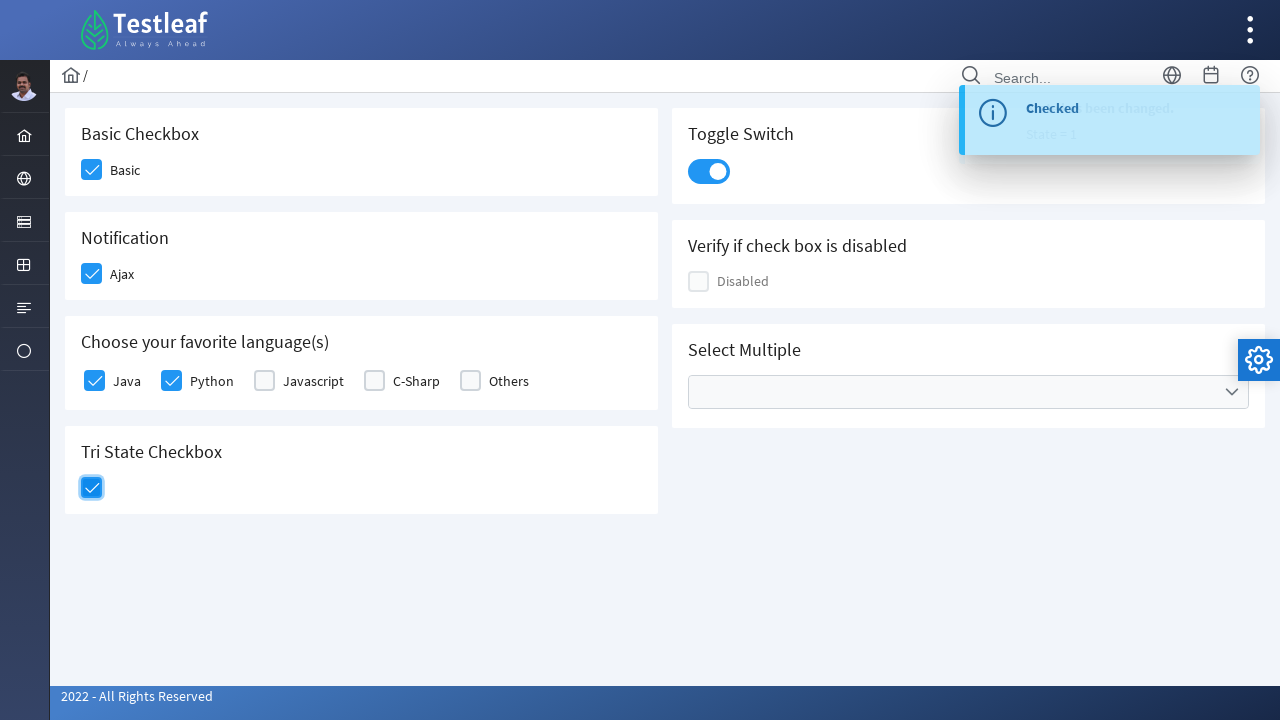

Retrieved tristate checkbox state value
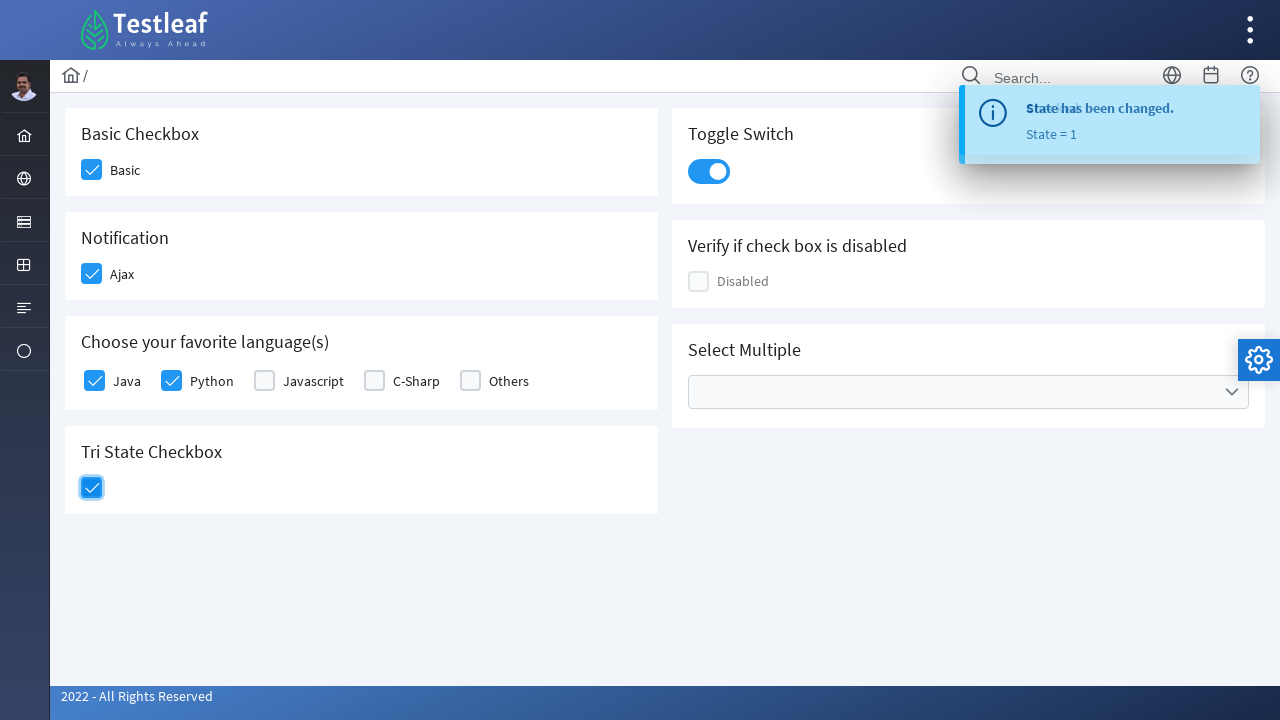

Checked if disabled checkbox is enabled
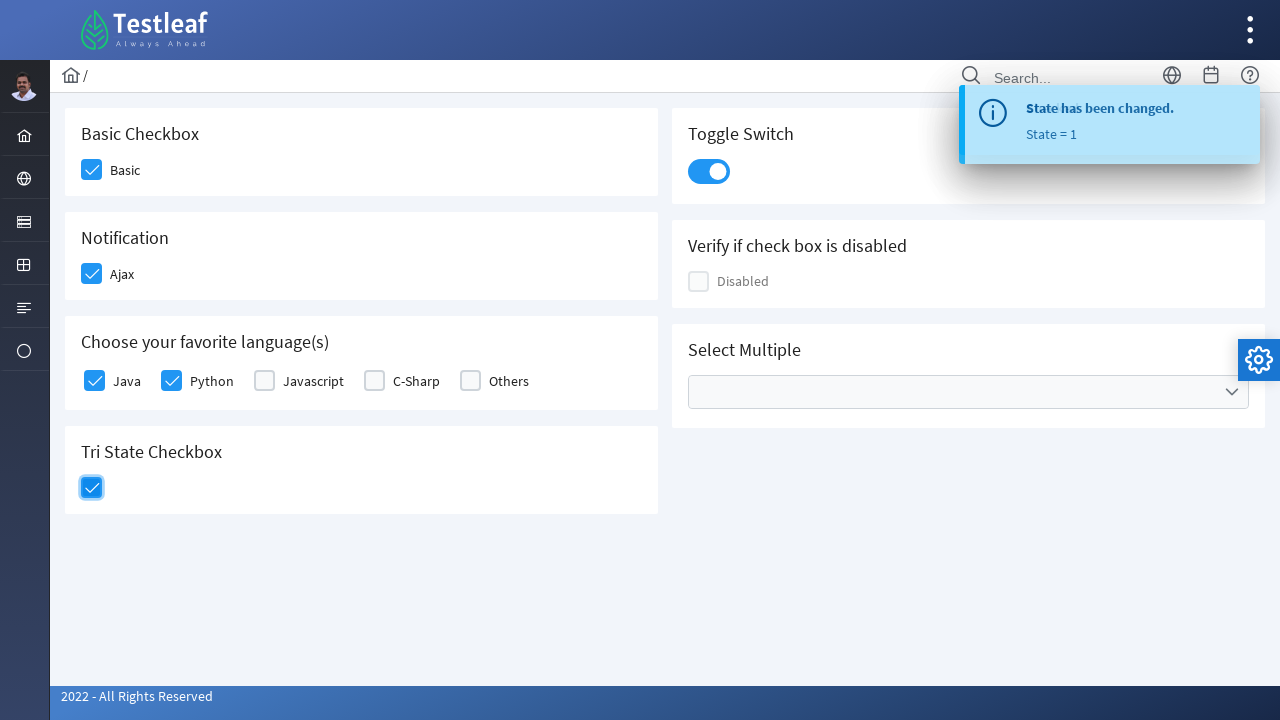

Waited 2 seconds for page to load
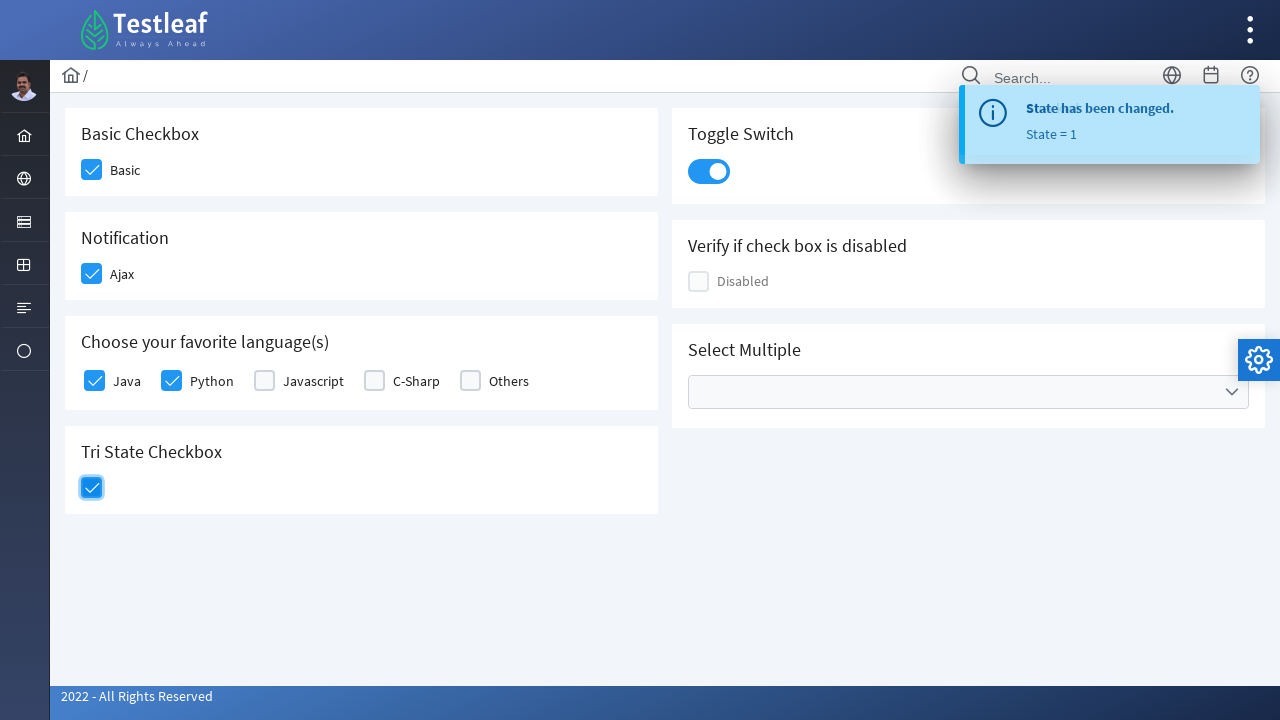

Opened multi-select dropdown at (1232, 392) on xpath=//span[@class='ui-icon ui-icon-triangle-1-s']
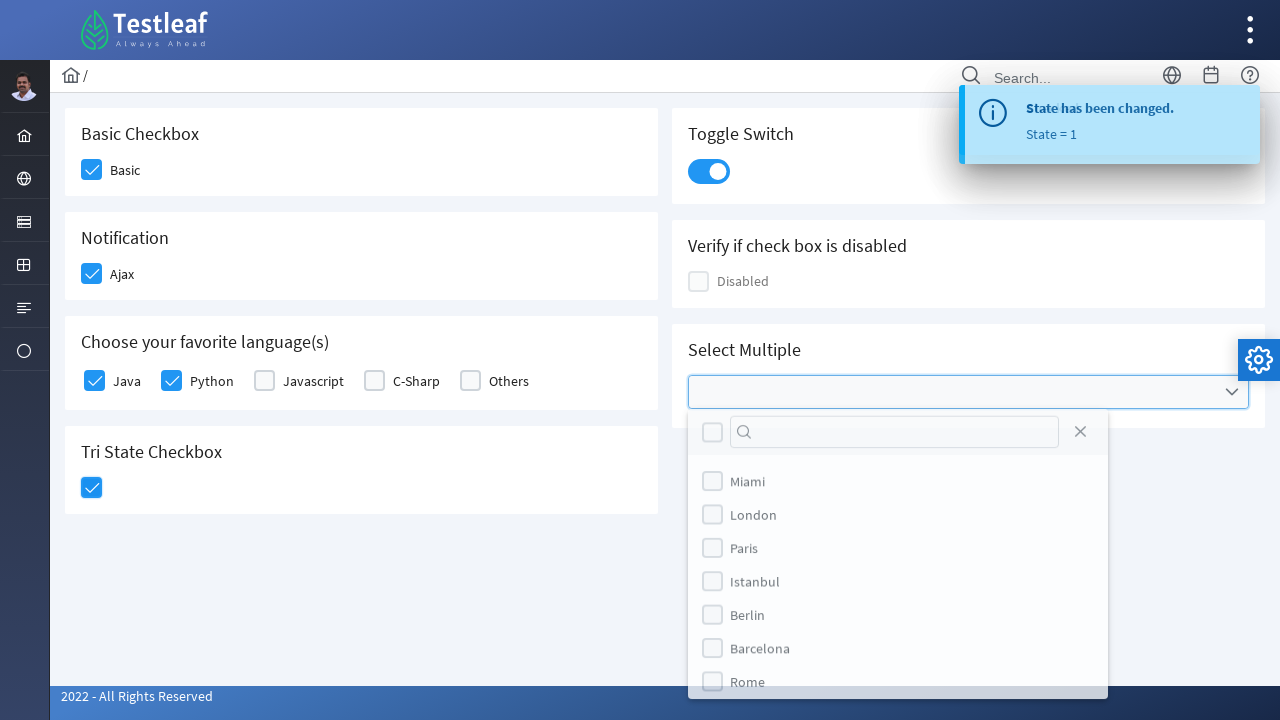

Selected first option from multi-select dropdown at (712, 484) on xpath=//div[@id='j_idt87:multiple_panel']/div[2]/ul[1]/li[1]/div[1]/div[2]
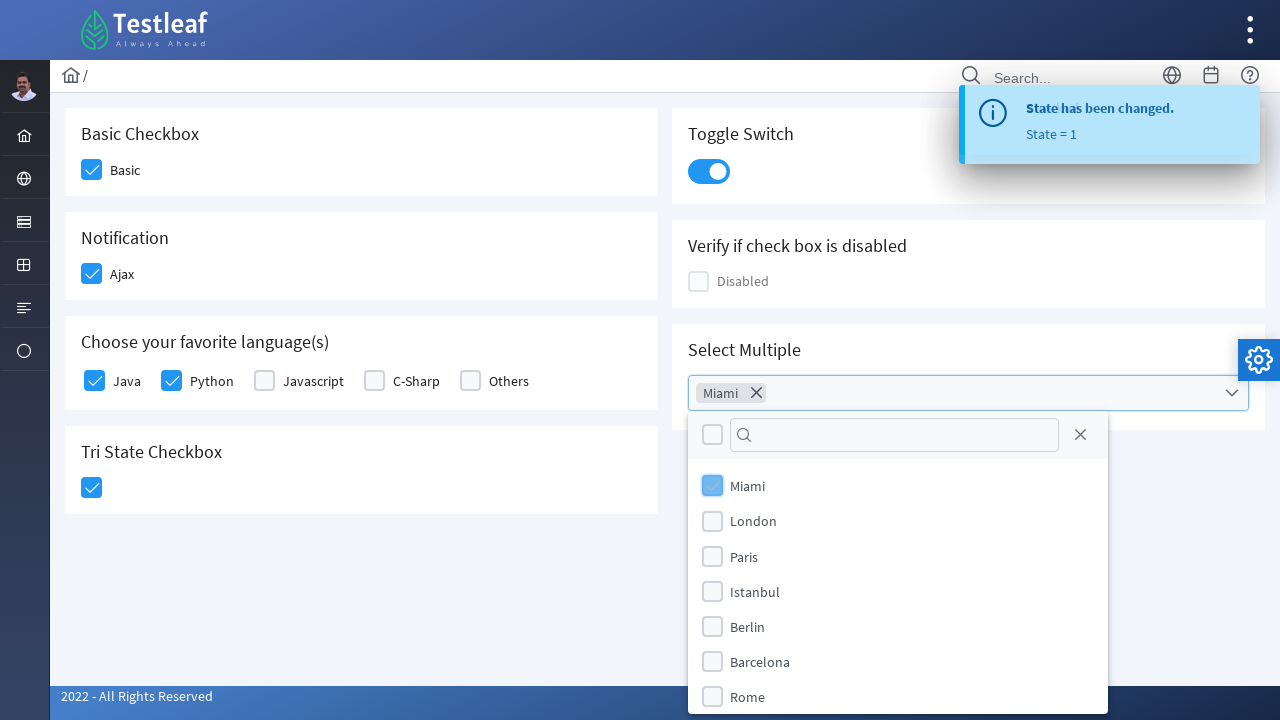

Selected second option from multi-select dropdown at (712, 521) on xpath=//div[@id='j_idt87:multiple_panel']/div[2]/ul[1]/li[2]/div[1]/div[2]
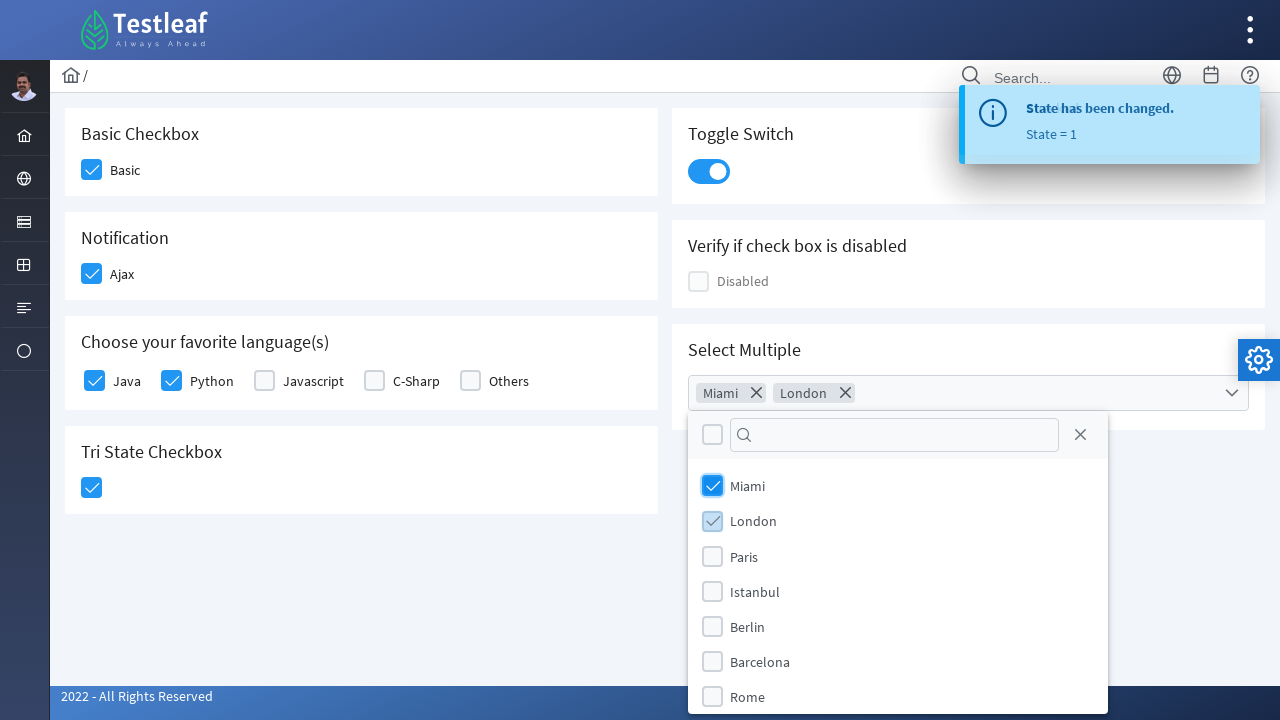

Selected third option from multi-select dropdown at (712, 556) on xpath=//div[@id='j_idt87:multiple_panel']/div[2]/ul[1]/li[3]/div[1]/div[2]
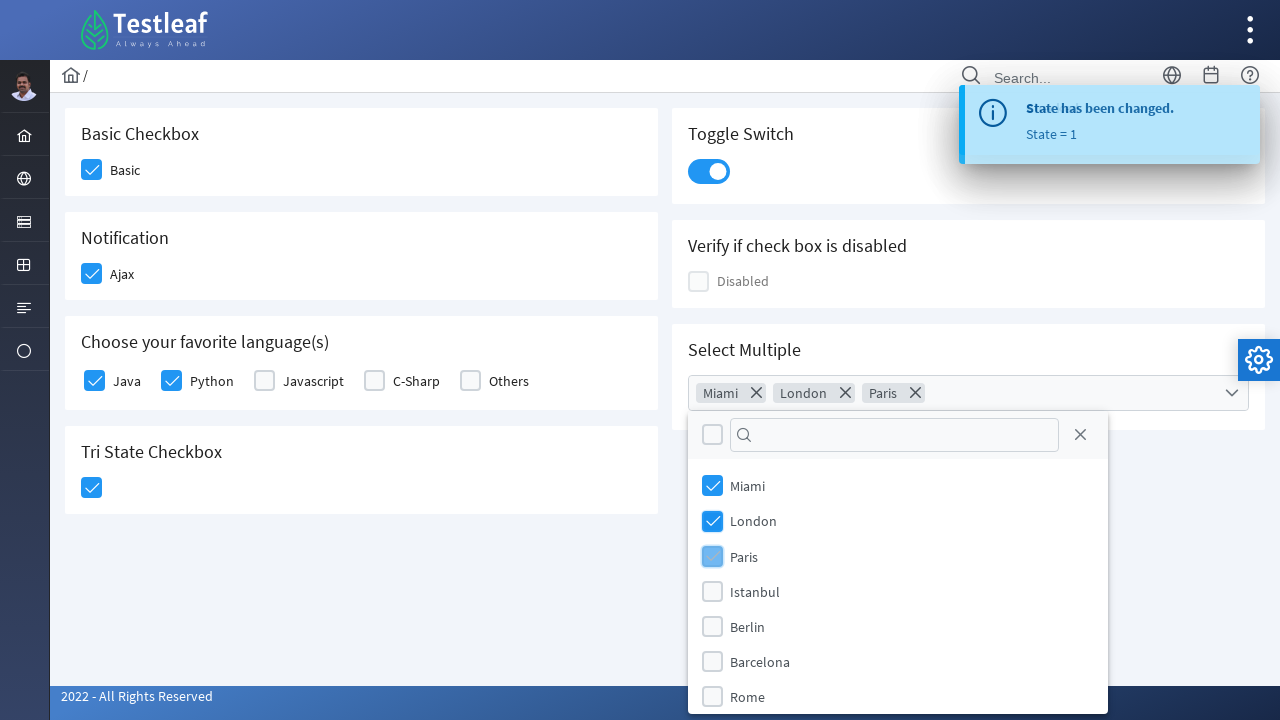

Selected fourth option from multi-select dropdown at (712, 591) on xpath=//div[@id='j_idt87:multiple_panel']/div[2]/ul[1]/li[4]/div[1]/div[2]
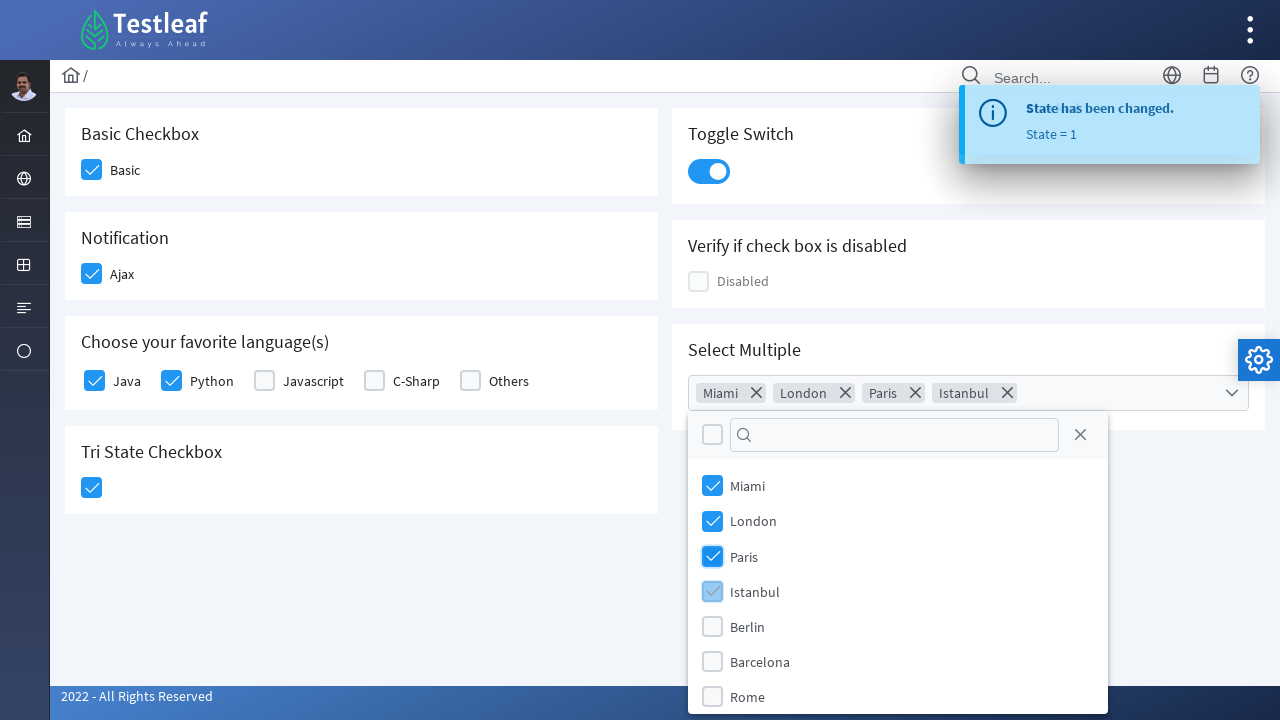

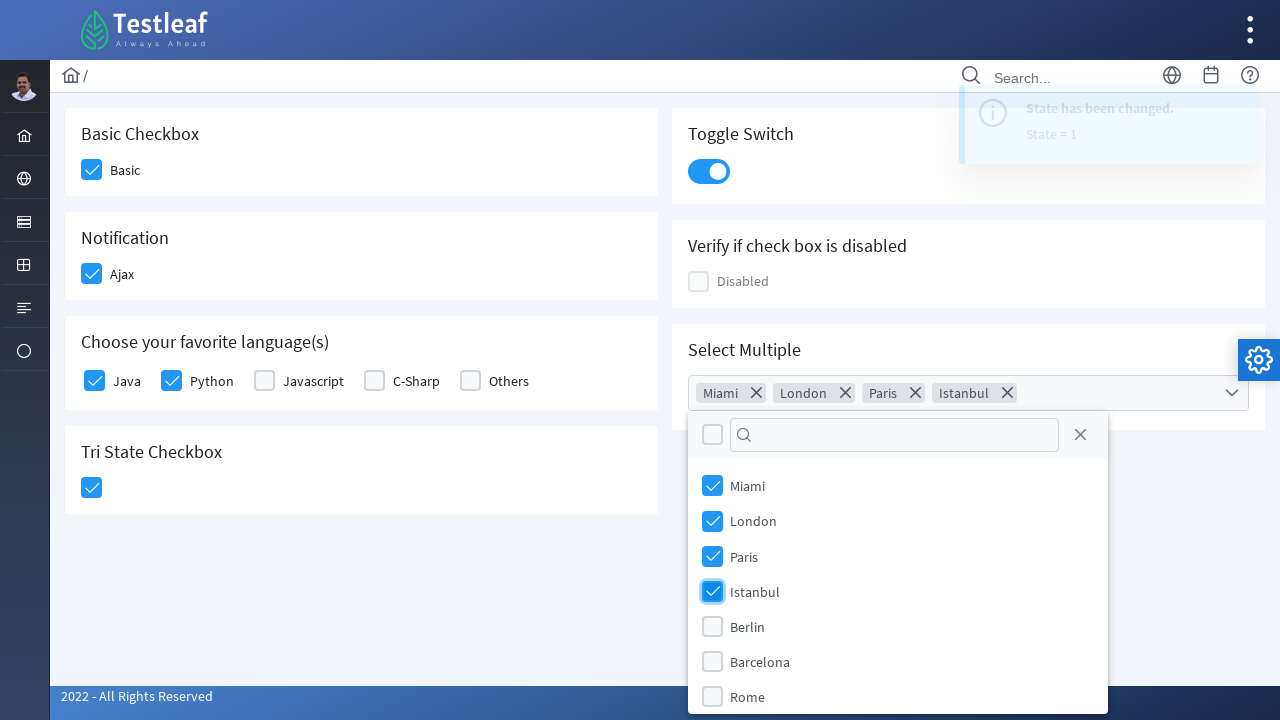